Tests JavaScript alert handling functionality by triggering three types of alerts (simple alert, confirmation dialog, and prompt) and interacting with each using accept, dismiss, and sendKeys operations.

Starting URL: https://the-internet.herokuapp.com/javascript_alerts

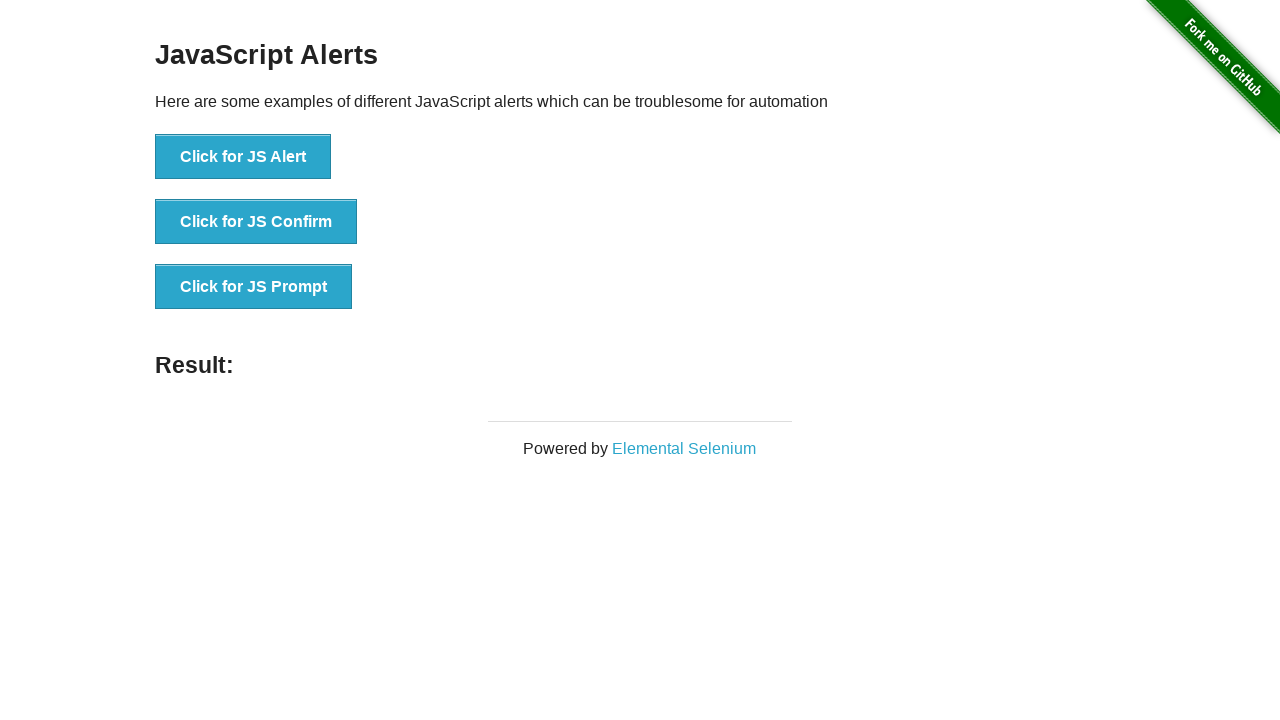

Clicked button to trigger simple JavaScript alert at (243, 157) on xpath=//button[text()='Click for JS Alert']
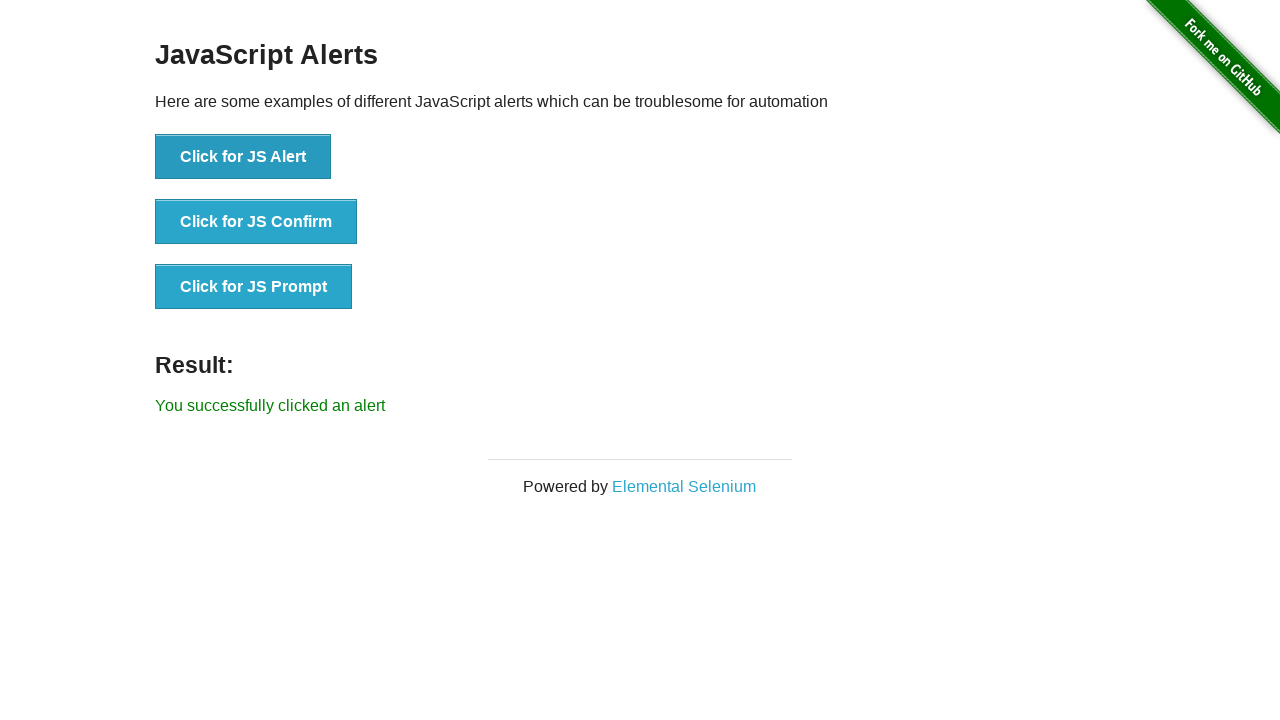

Set up dialog handler to accept alerts
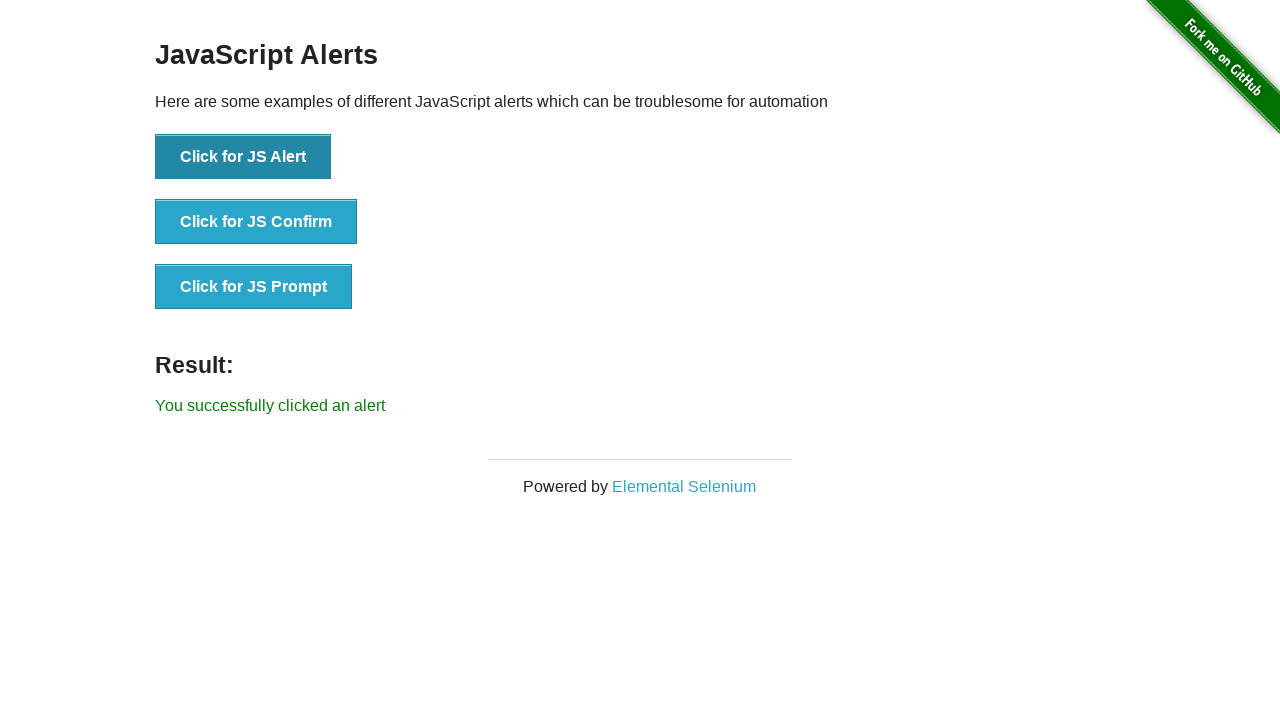

Clicked button again to trigger simple alert and accepted it at (243, 157) on xpath=//button[text()='Click for JS Alert']
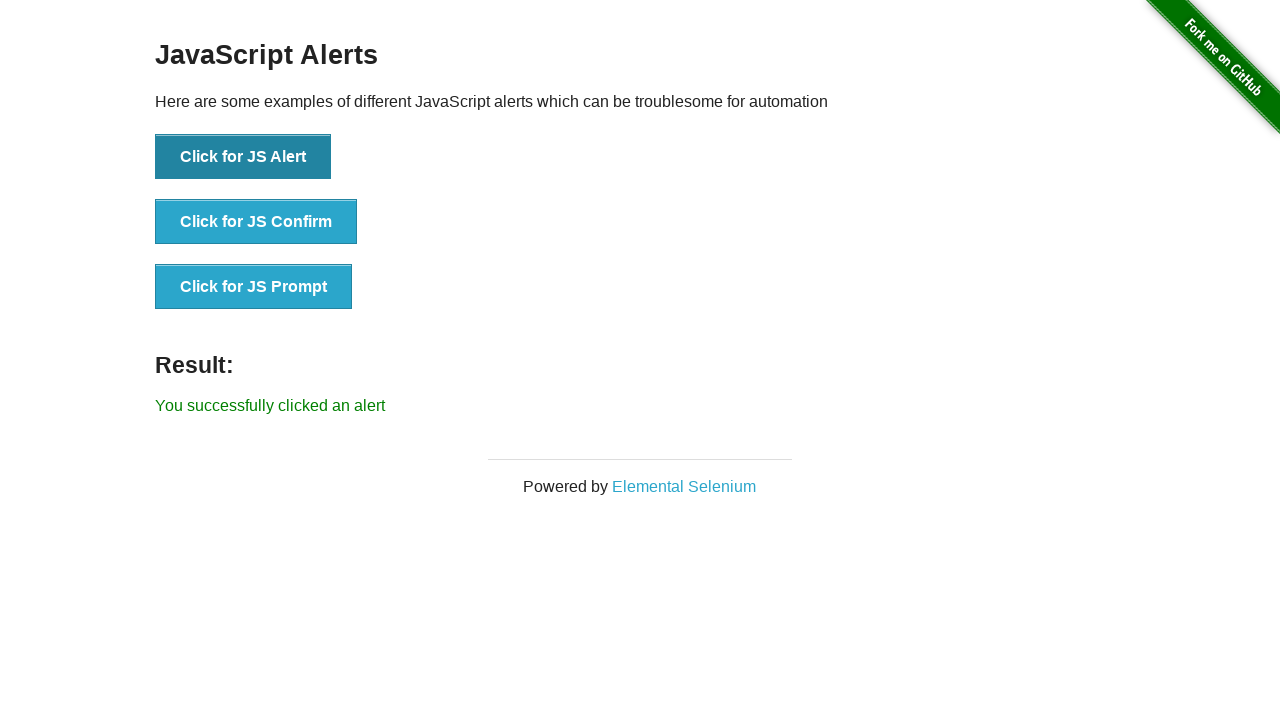

Set up dialog handler to dismiss confirmation dialog
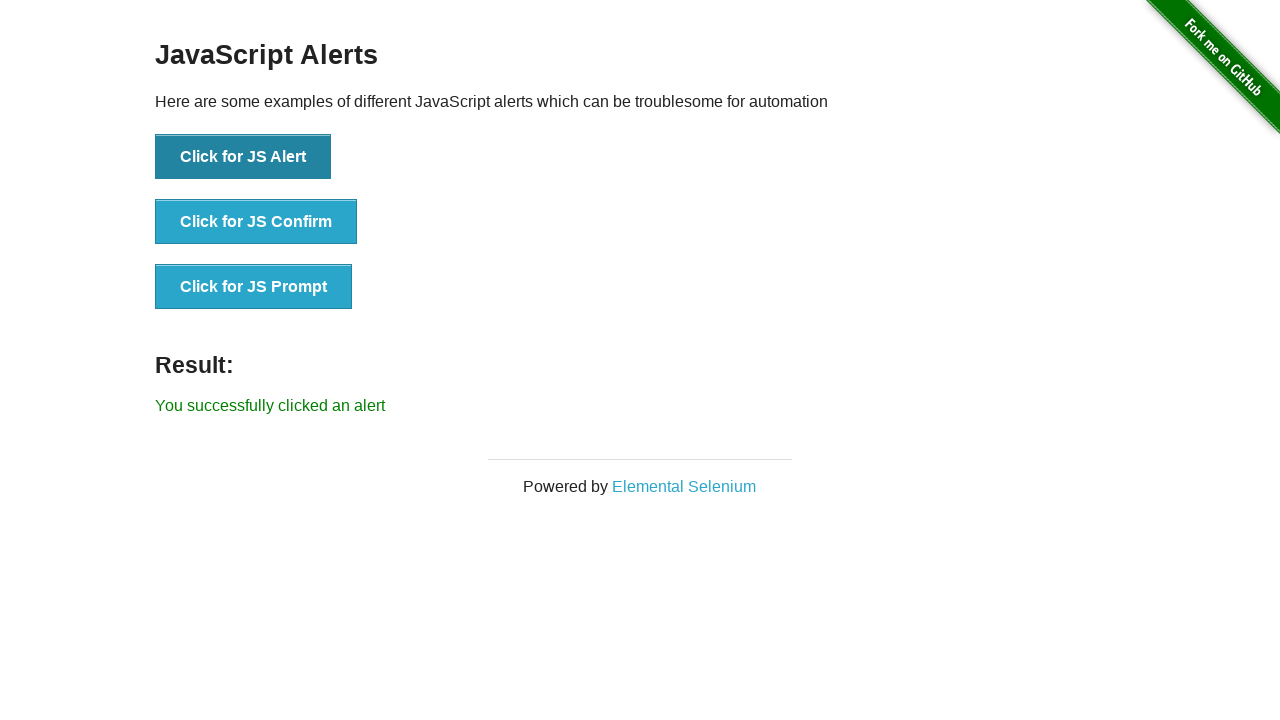

Clicked button to trigger confirmation dialog and dismissed it at (256, 222) on xpath=//button[text()='Click for JS Confirm']
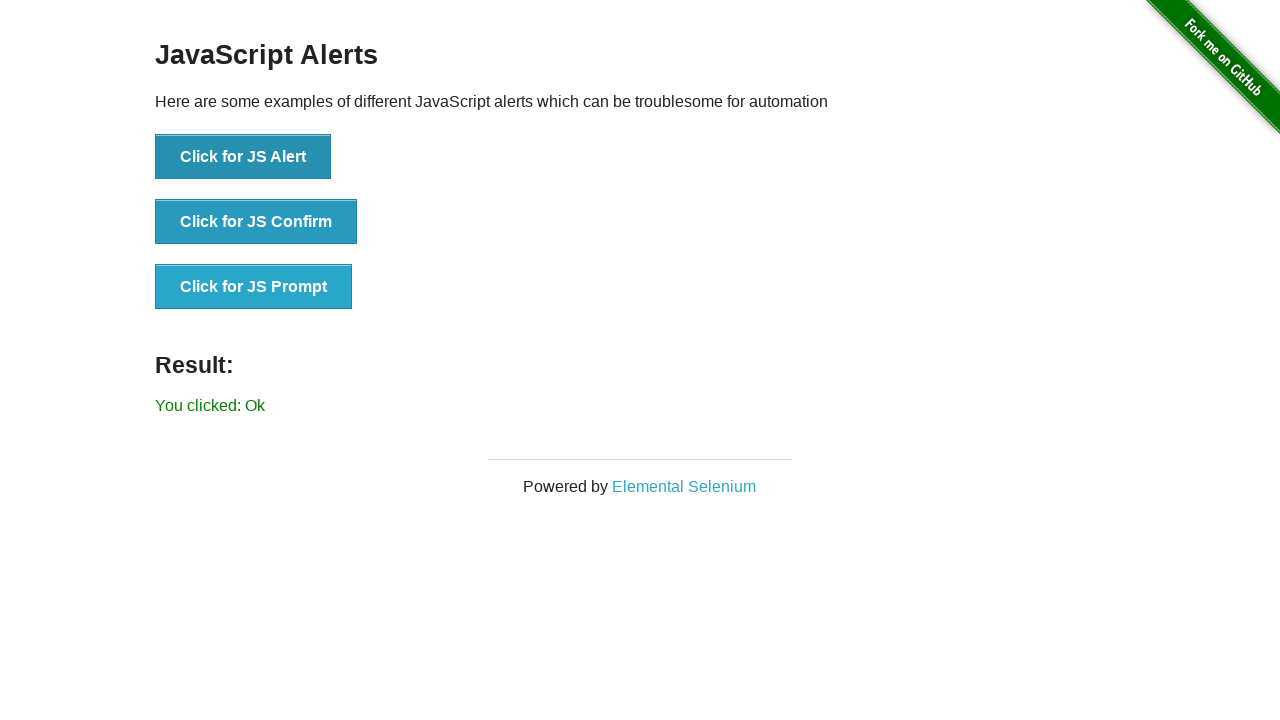

Set up dialog handler to accept prompt with text input
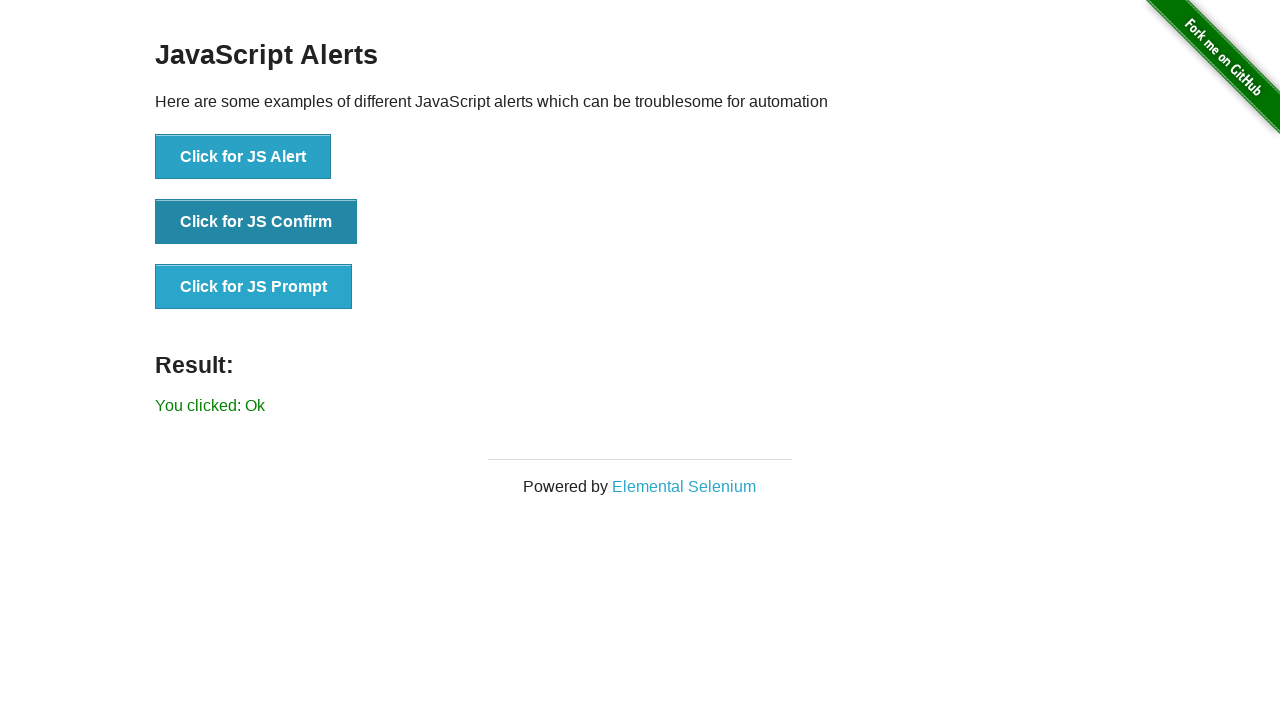

Clicked button to trigger prompt dialog and entered 'Selenium Input' at (254, 287) on xpath=//button[text()='Click for JS Prompt']
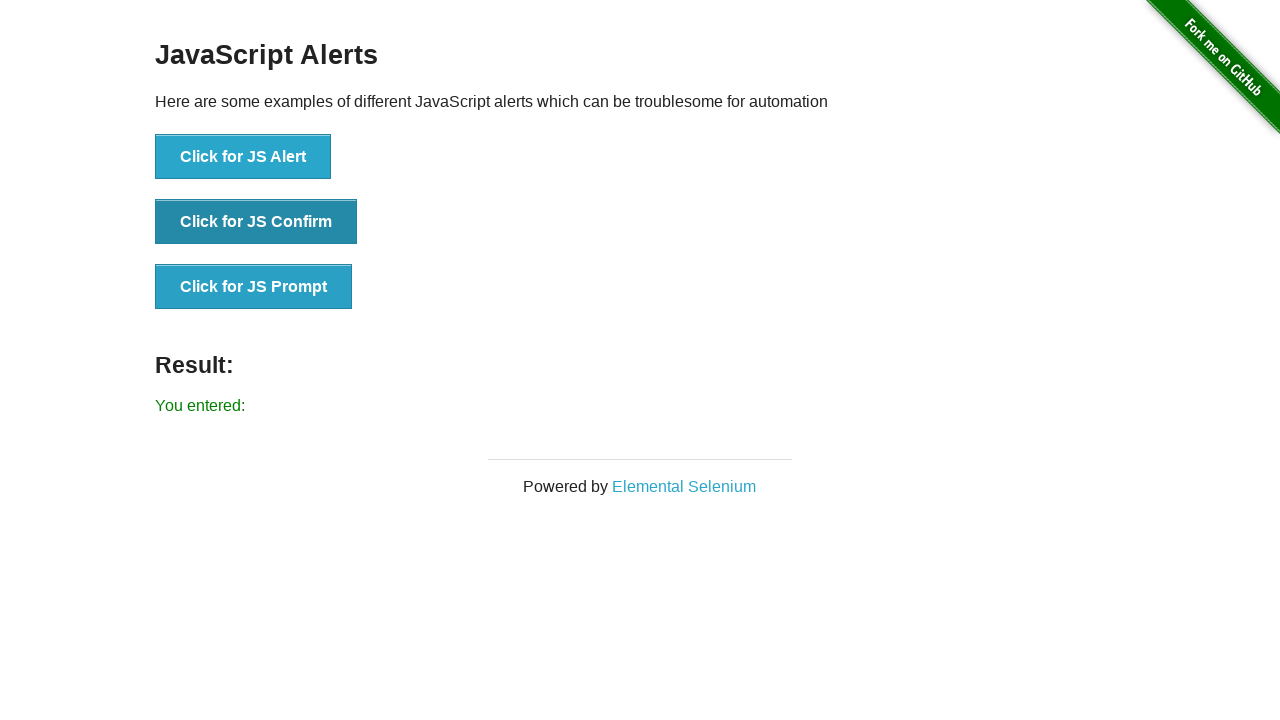

Waited for result message to appear on page
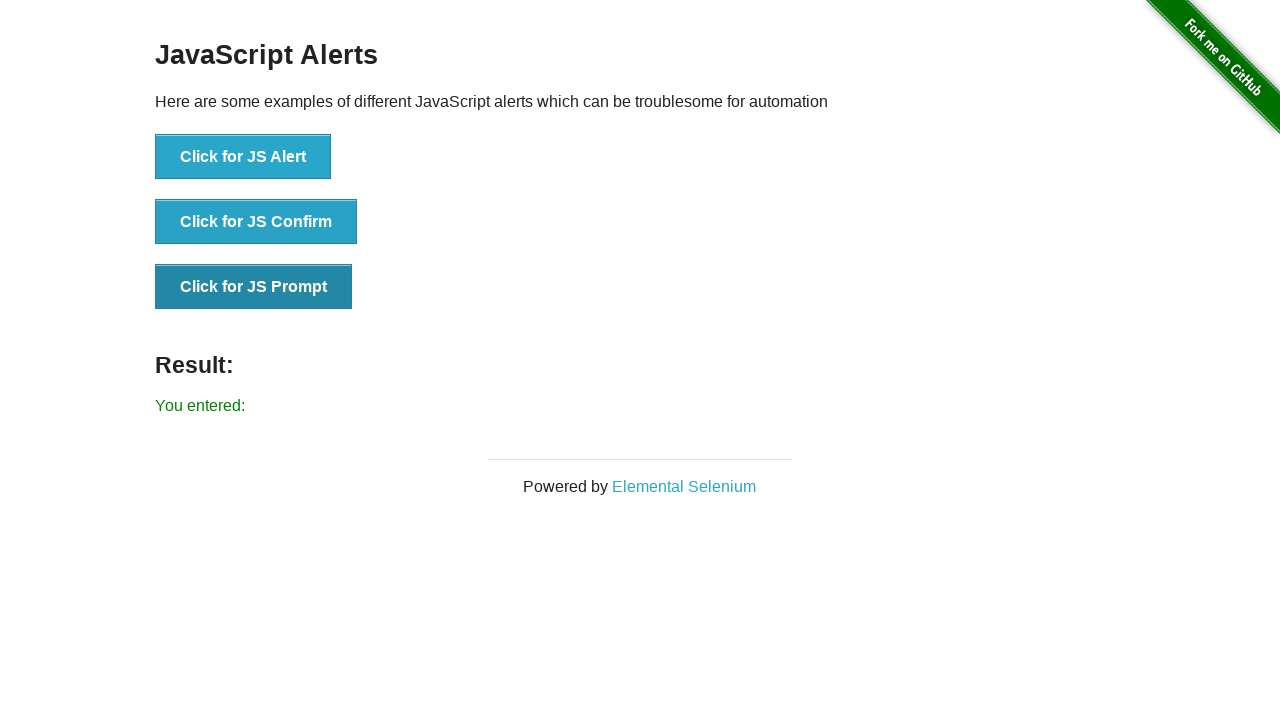

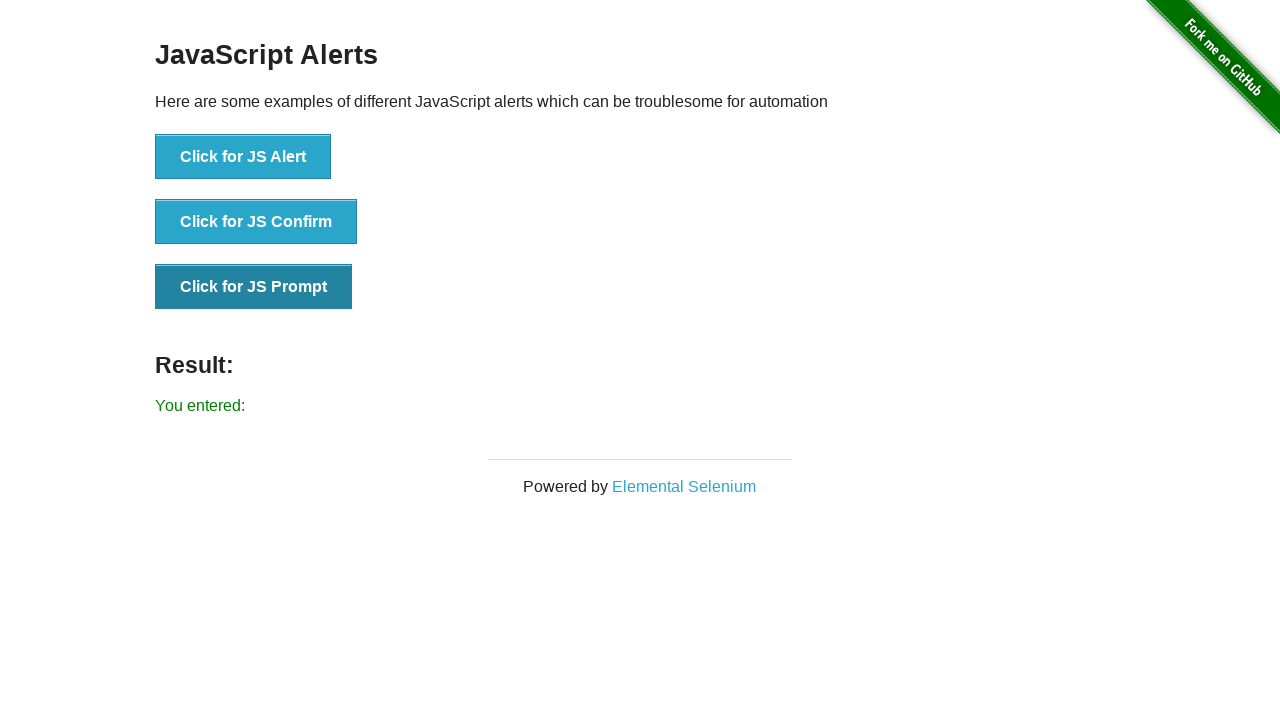